Tests dynamic content generation by clicking a button and waiting for specific text to appear

Starting URL: https://www.training-support.net/webelements/dynamic-content

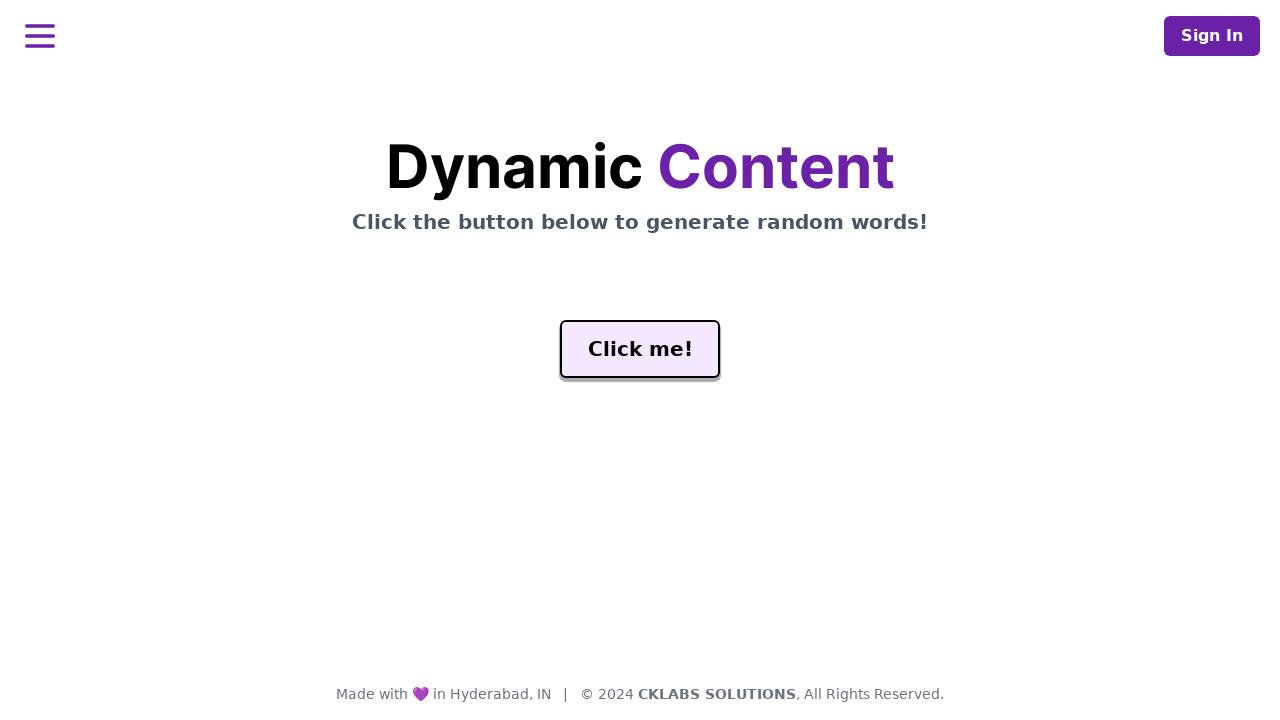

Clicked generate button to trigger dynamic content at (640, 349) on #genButton
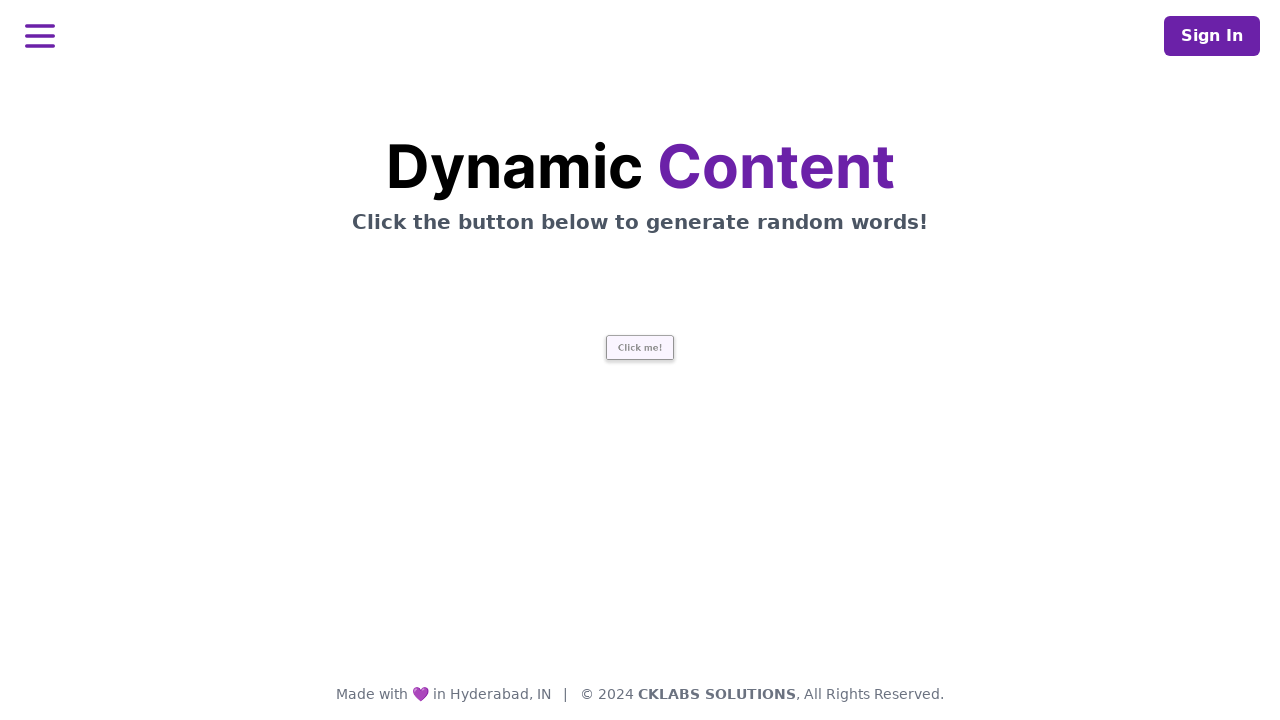

Waited for word element to contain 'release'
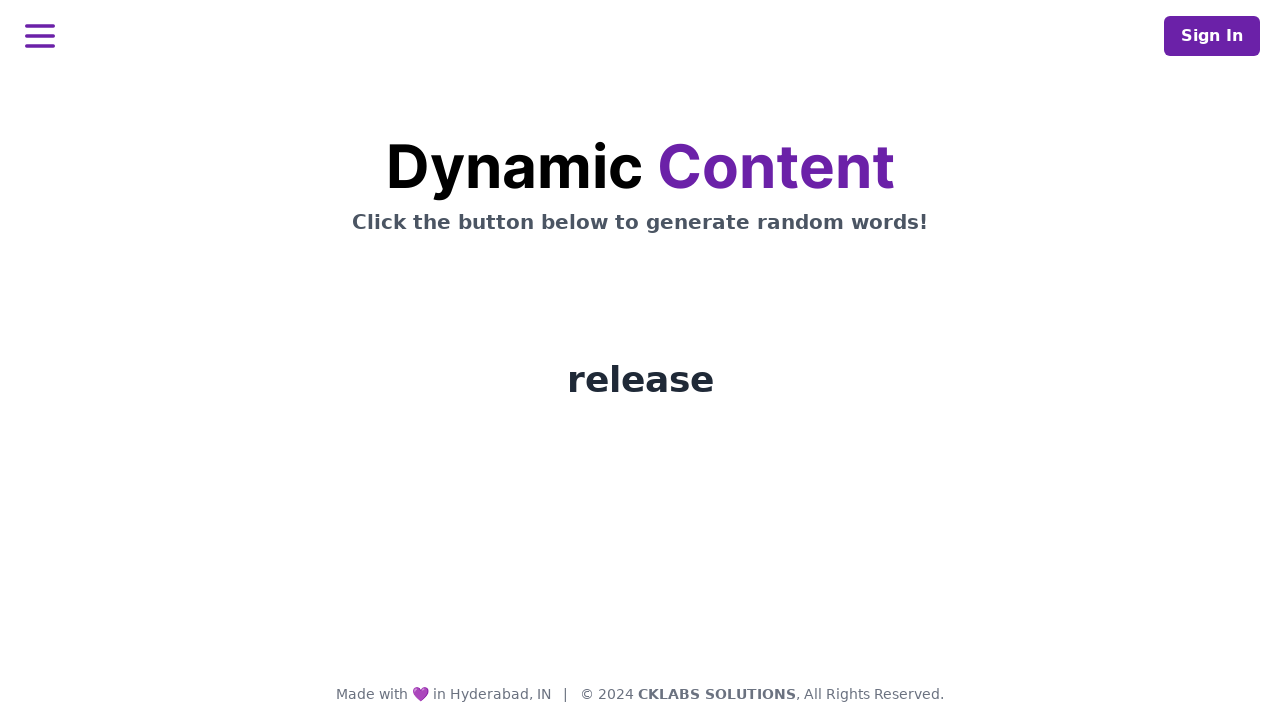

Retrieved word text: release
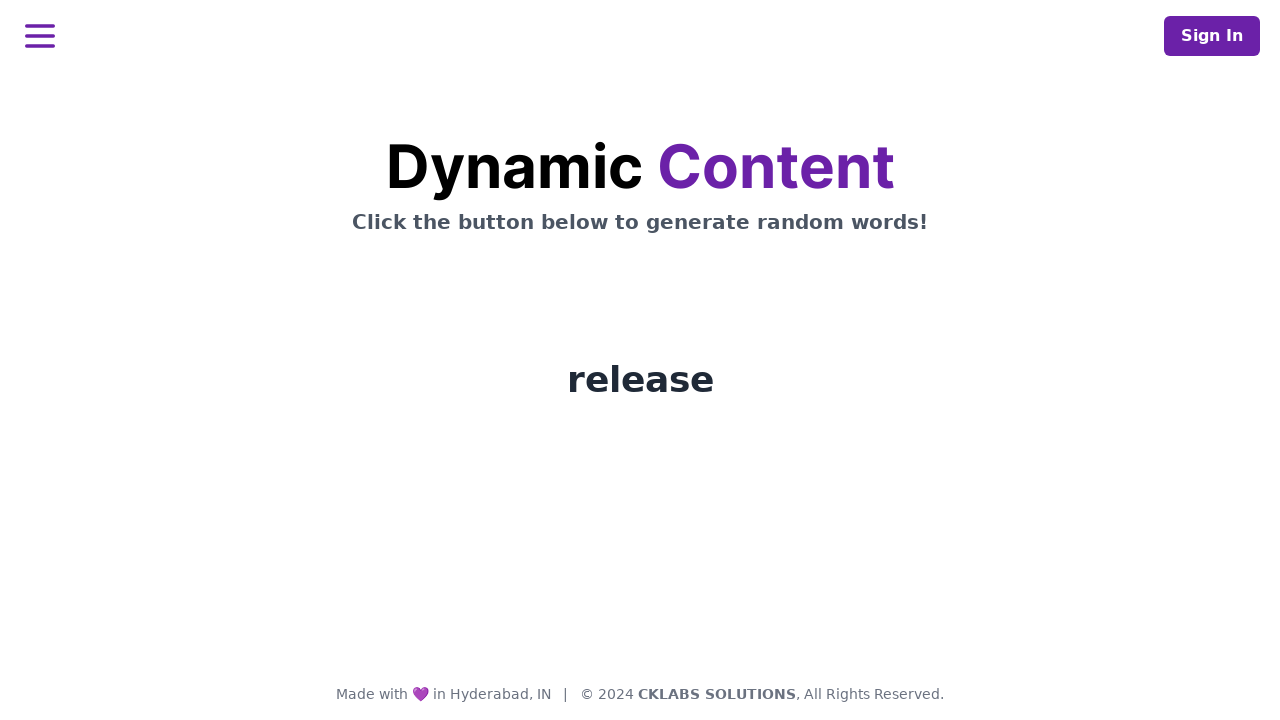

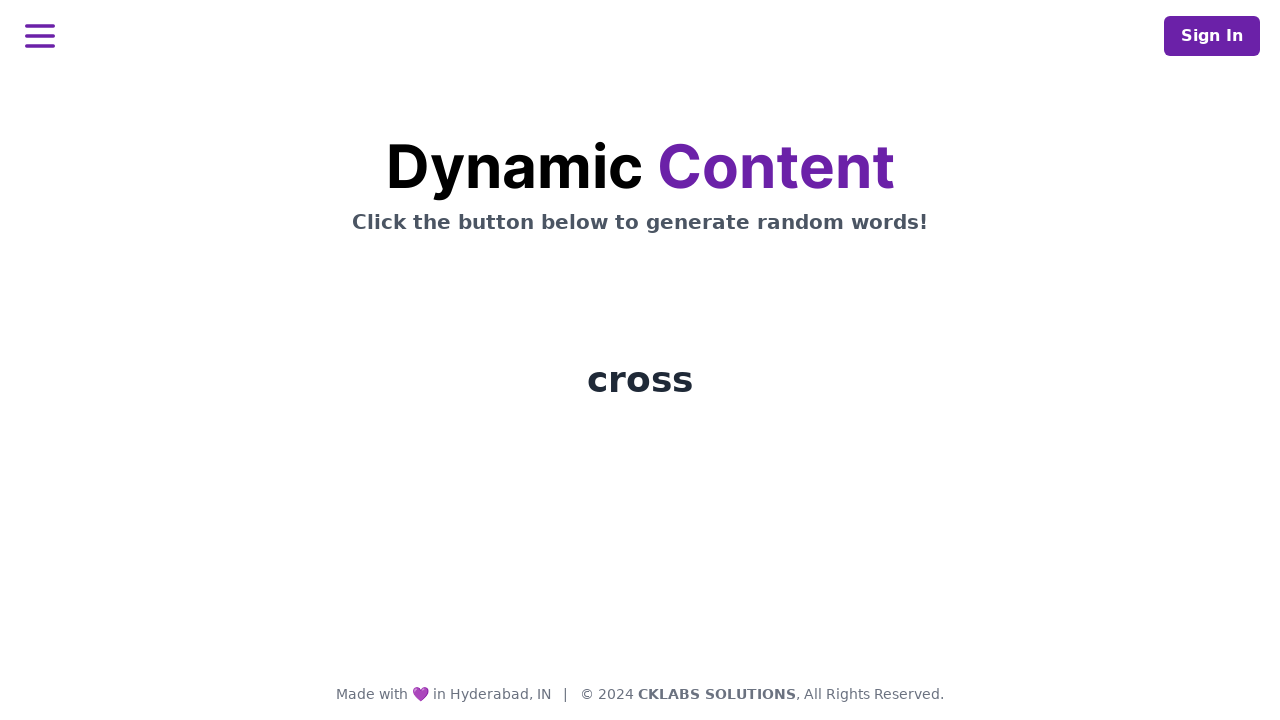